Tests USPS website navigation by finding all navigation menu tabs, counting them, and clicking on each tab sequentially (returning to the homepage between clicks).

Starting URL: https://www.usps.com

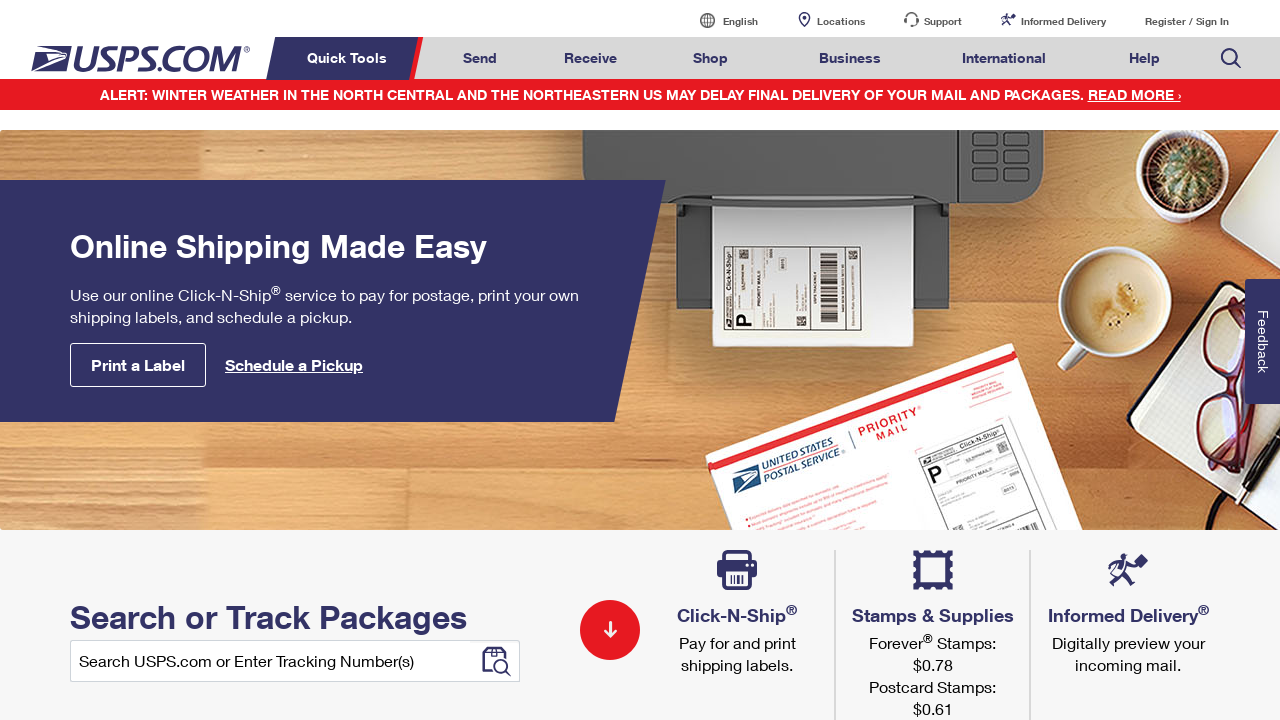

Waited for navigation tabs to be visible
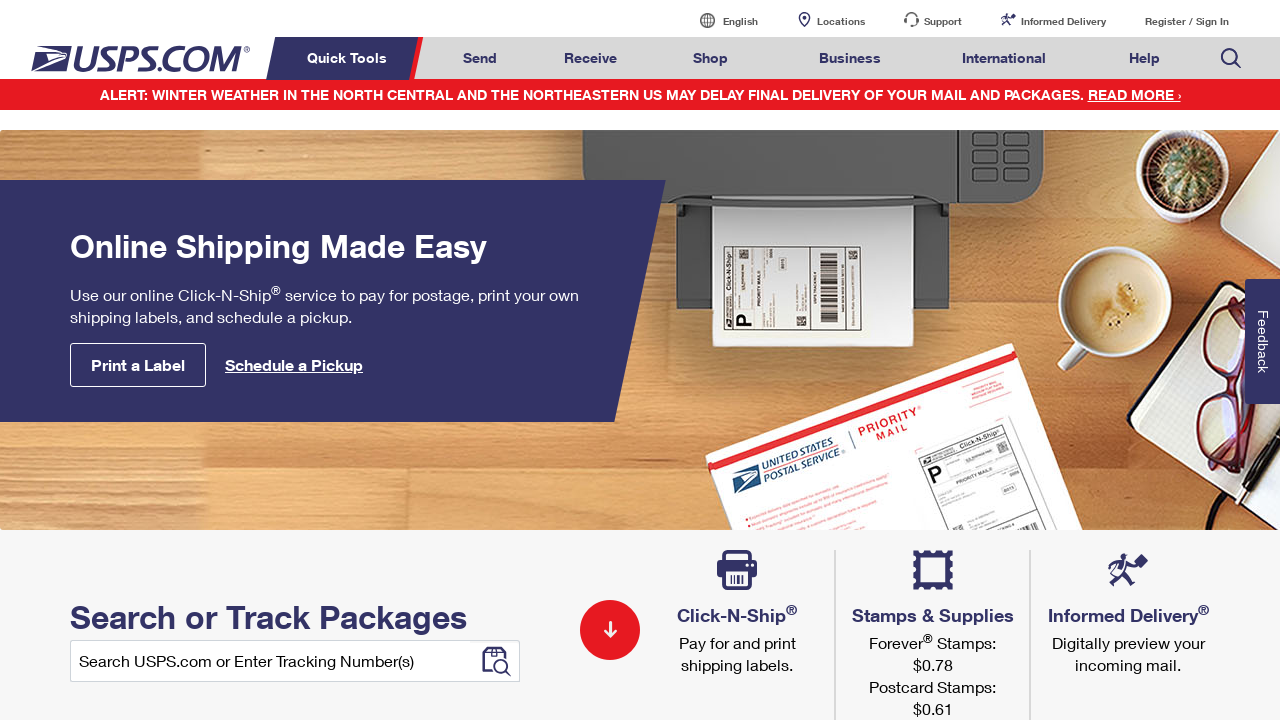

Found 8 navigation tabs
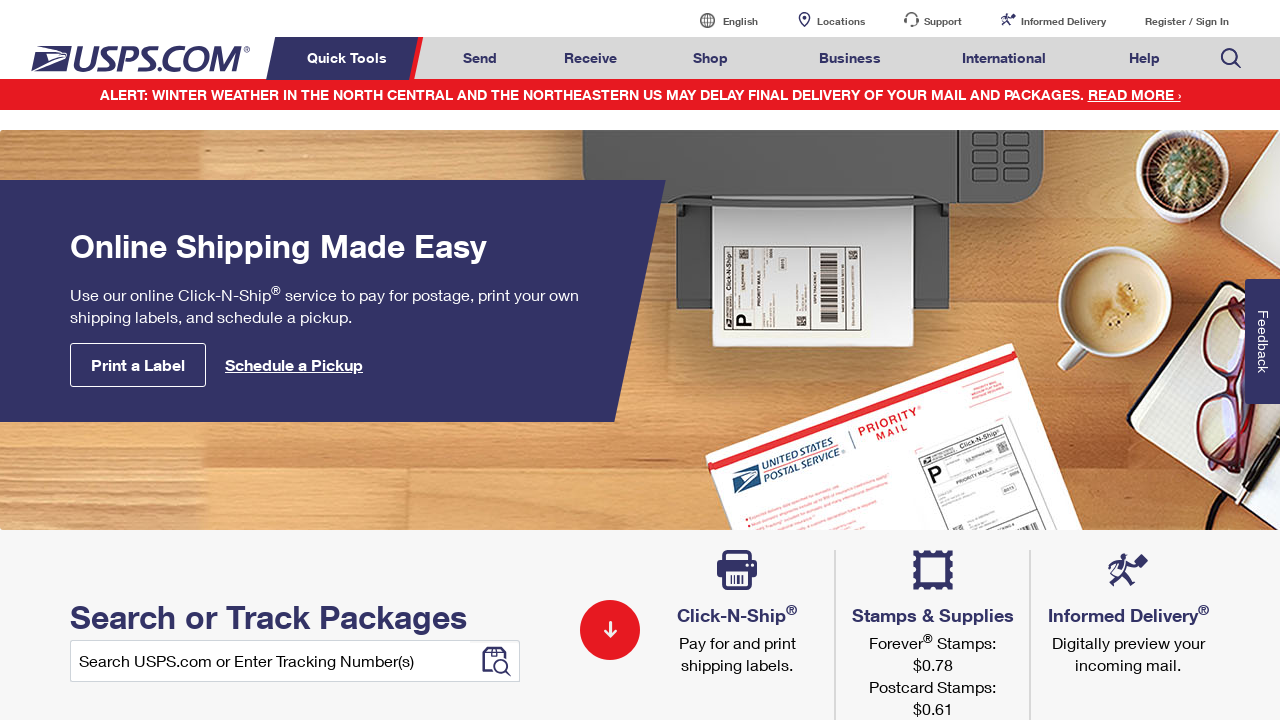

Navigated back to USPS homepage (iteration 1/8)
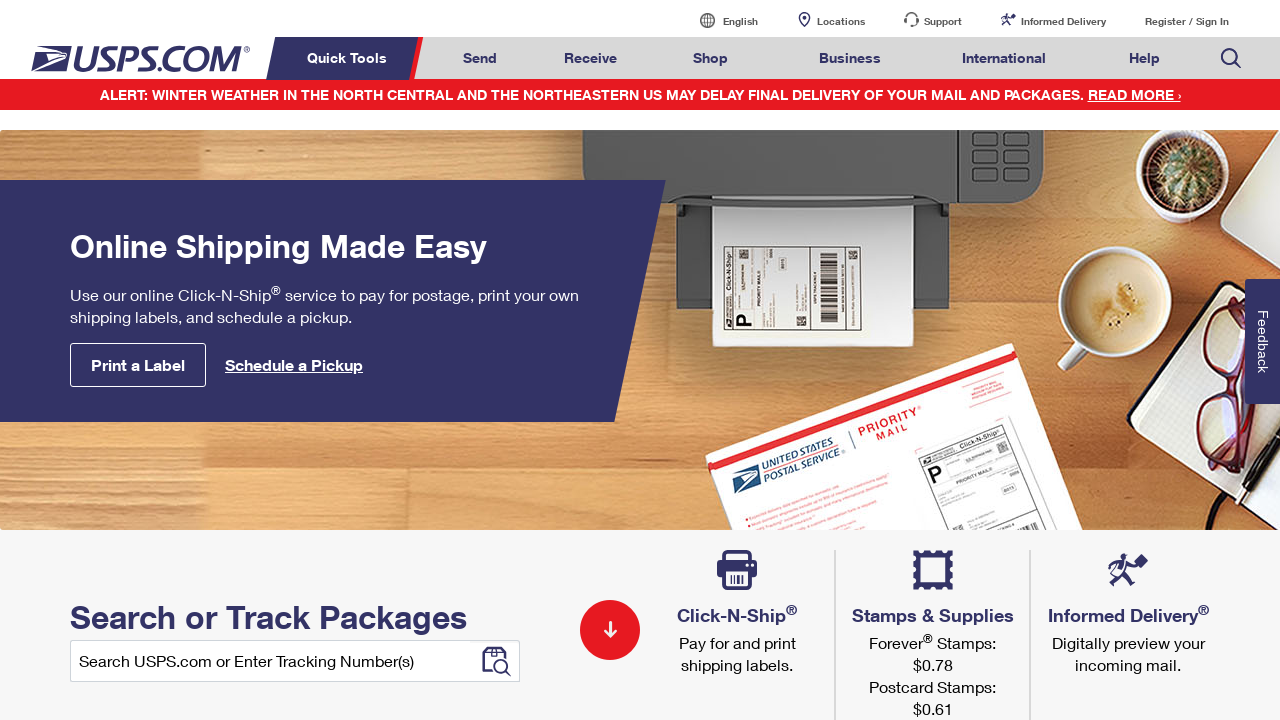

Waited for navigation tabs to be visible again
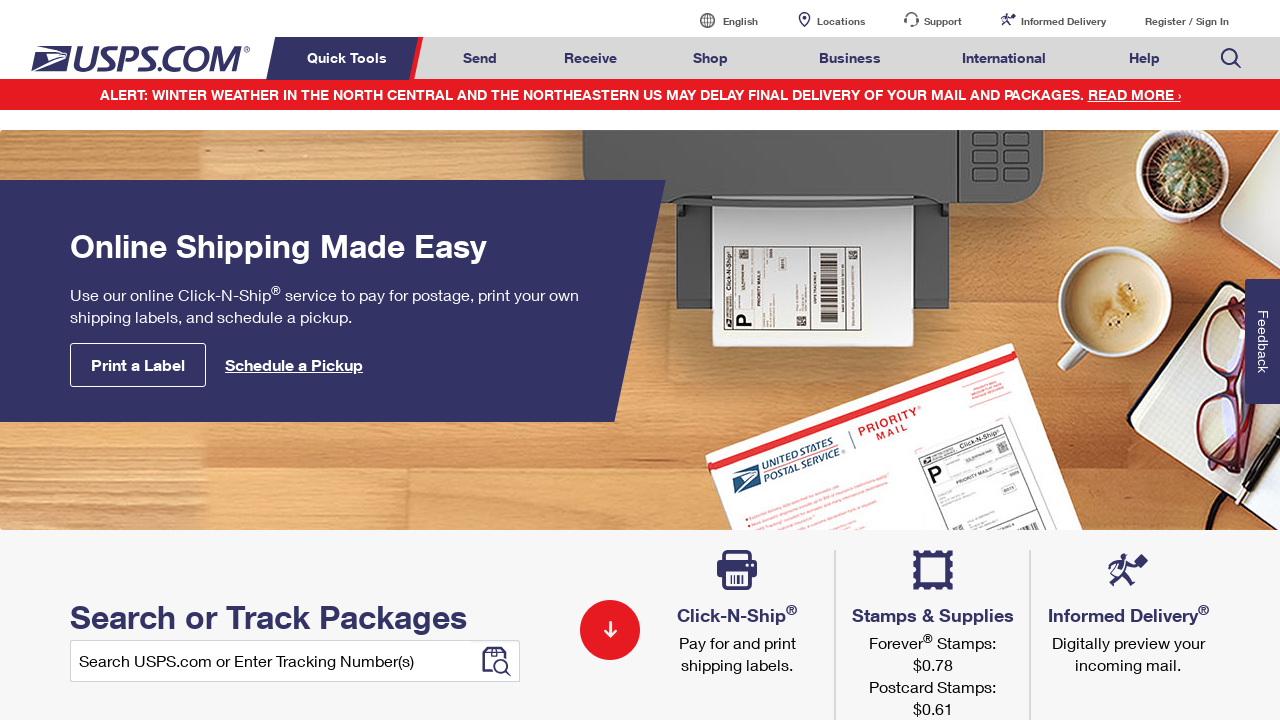

Re-located all navigation tabs
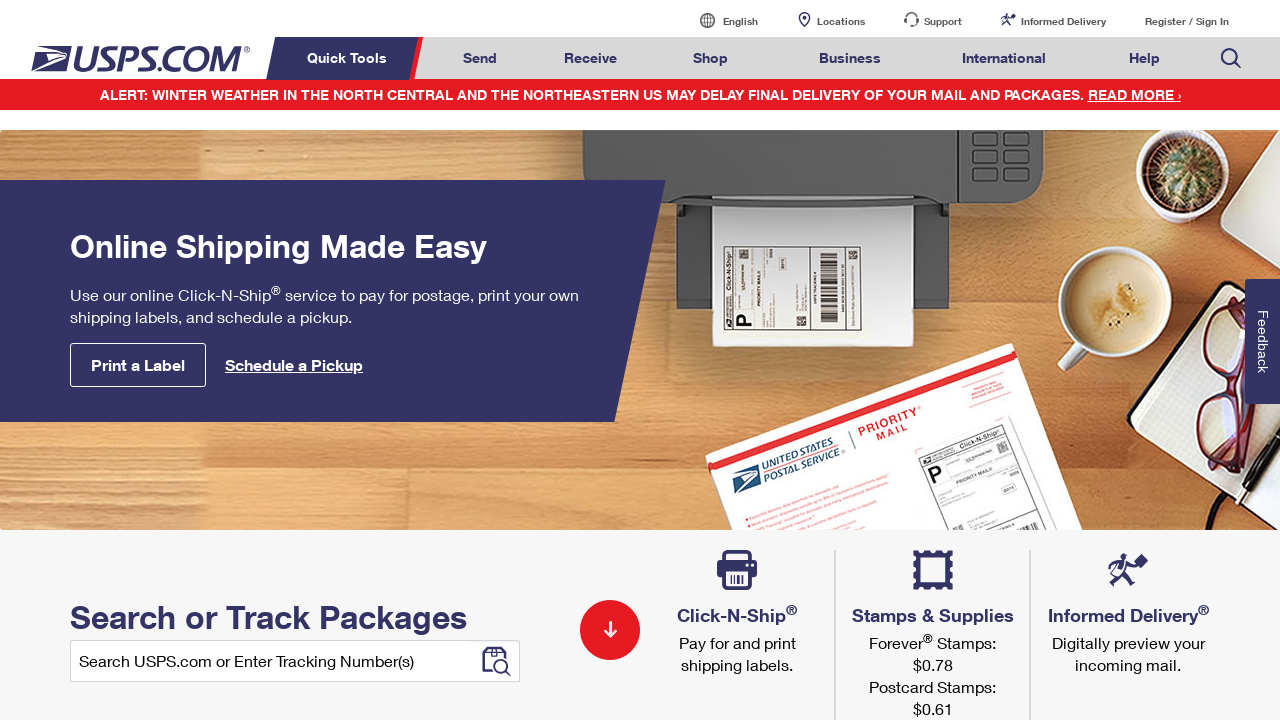

Clicked navigation tab 1 of 8 at (350, 58) on li[class*='menuheader'] >> nth=0
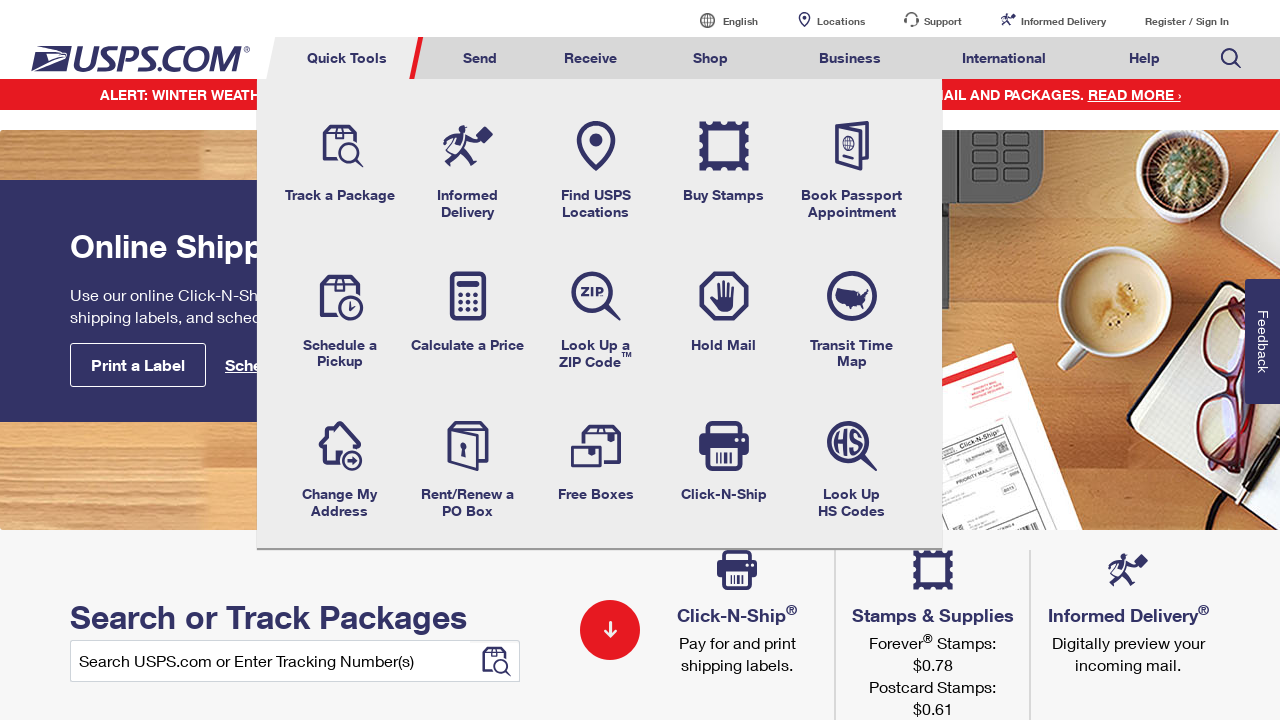

Navigated back to USPS homepage (iteration 2/8)
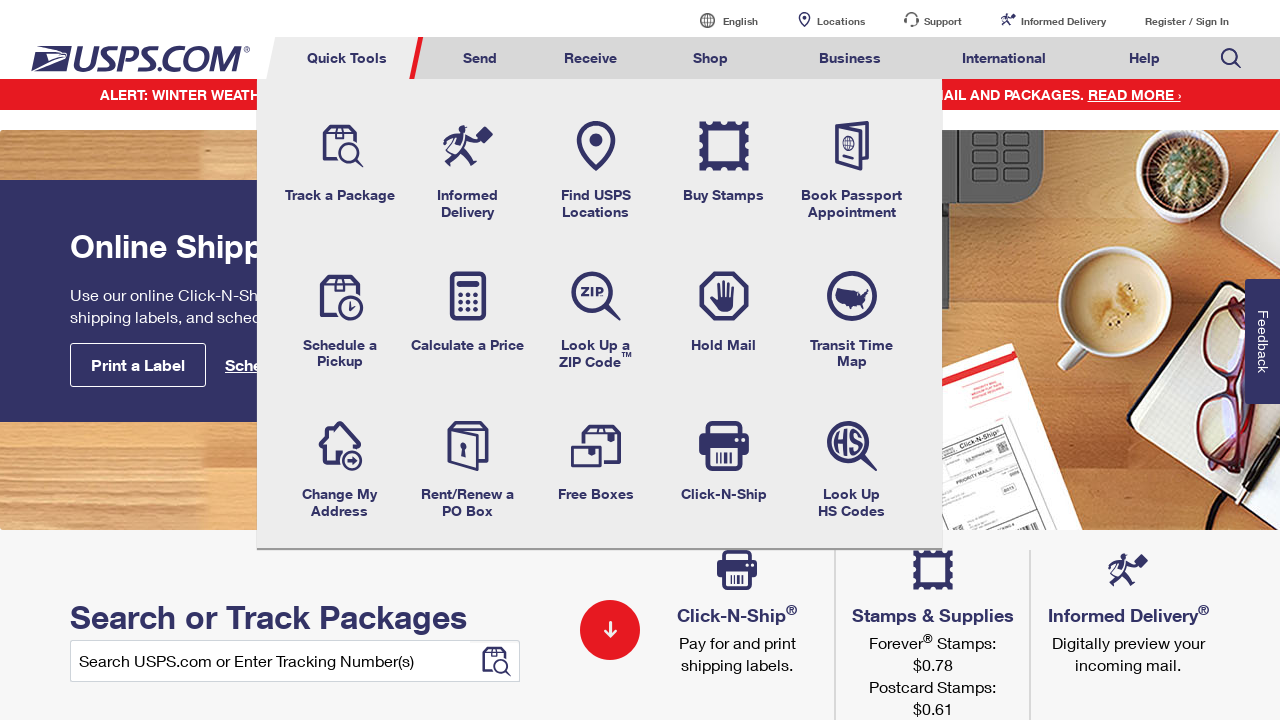

Waited for navigation tabs to be visible again
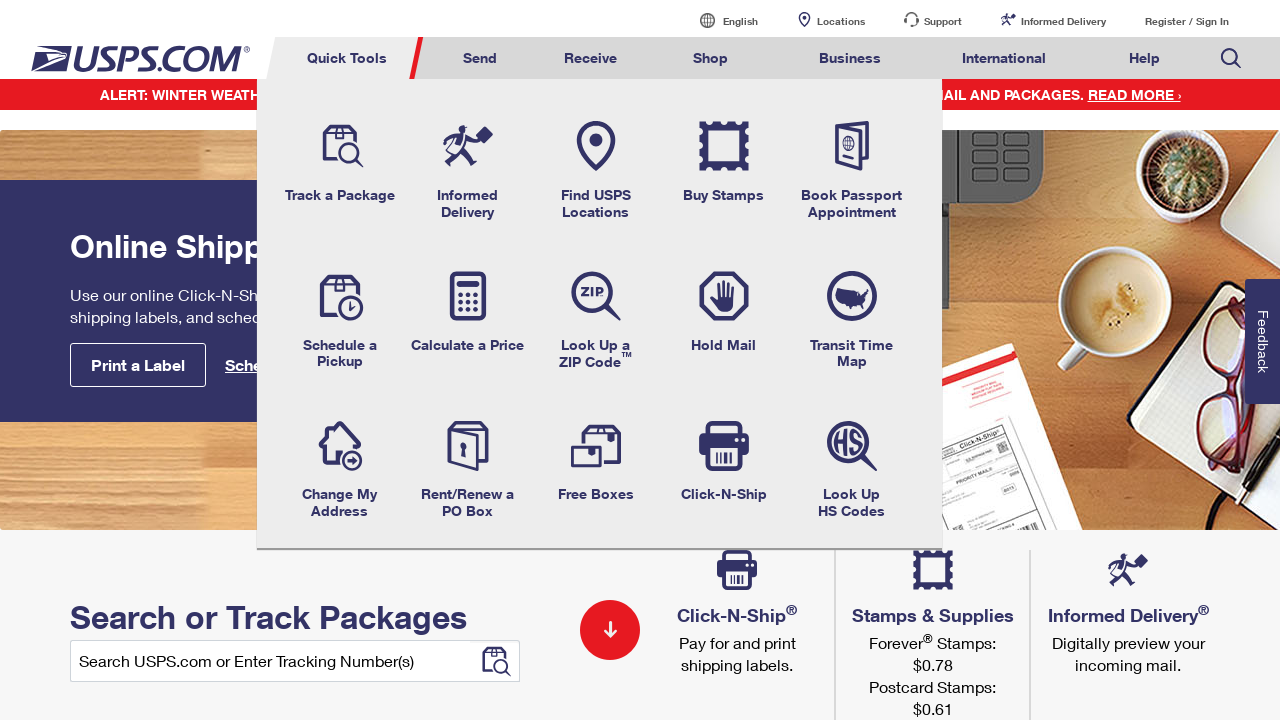

Re-located all navigation tabs
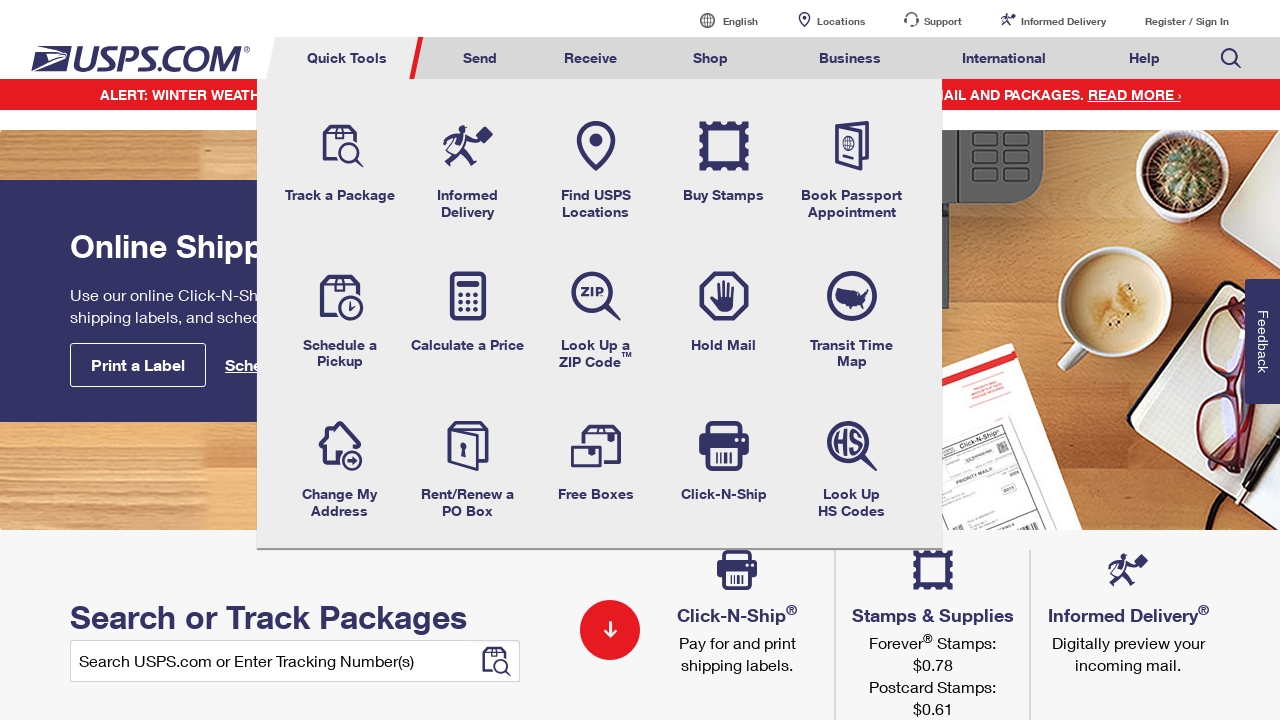

Clicked navigation tab 2 of 8 at (480, 58) on li[class*='menuheader'] >> nth=1
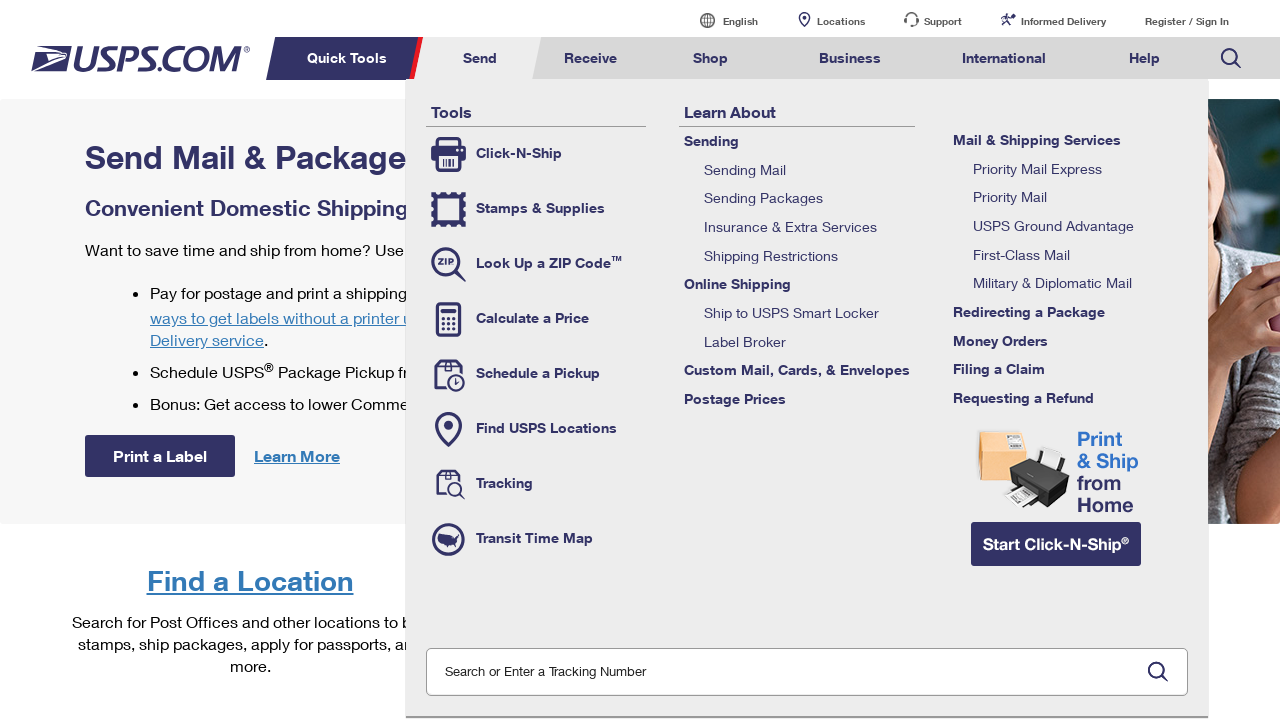

Navigated back to USPS homepage (iteration 3/8)
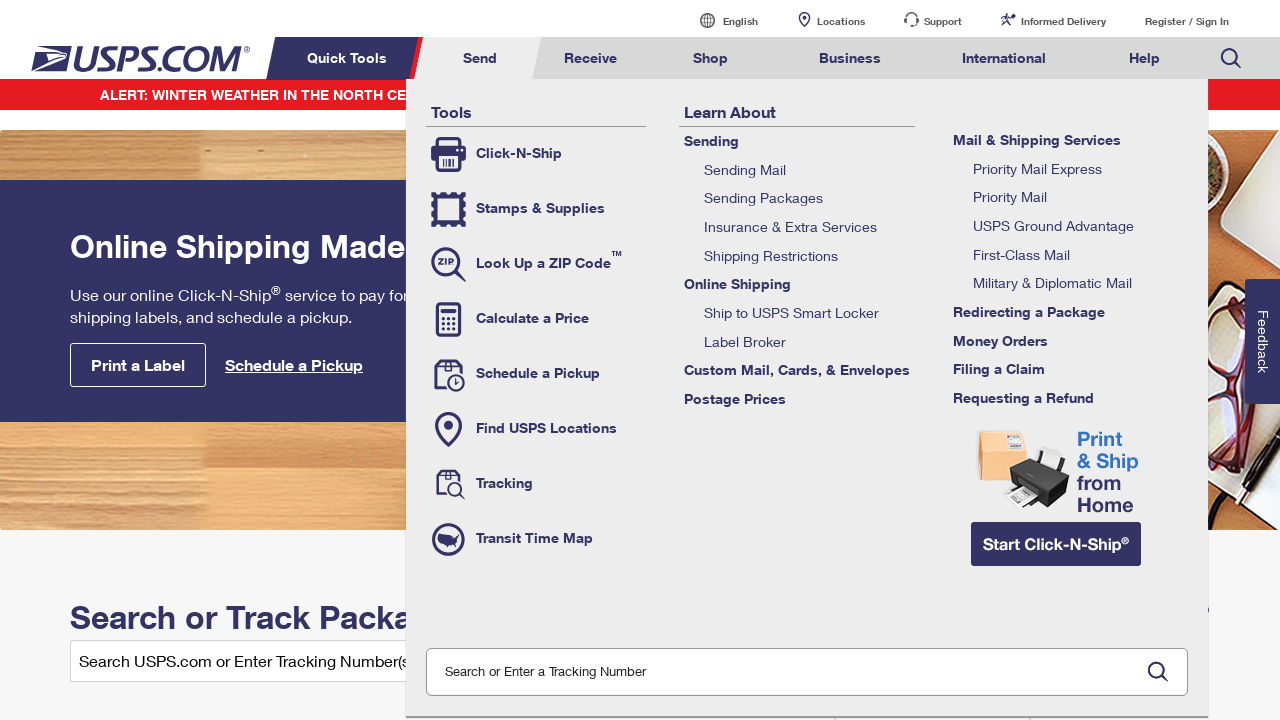

Waited for navigation tabs to be visible again
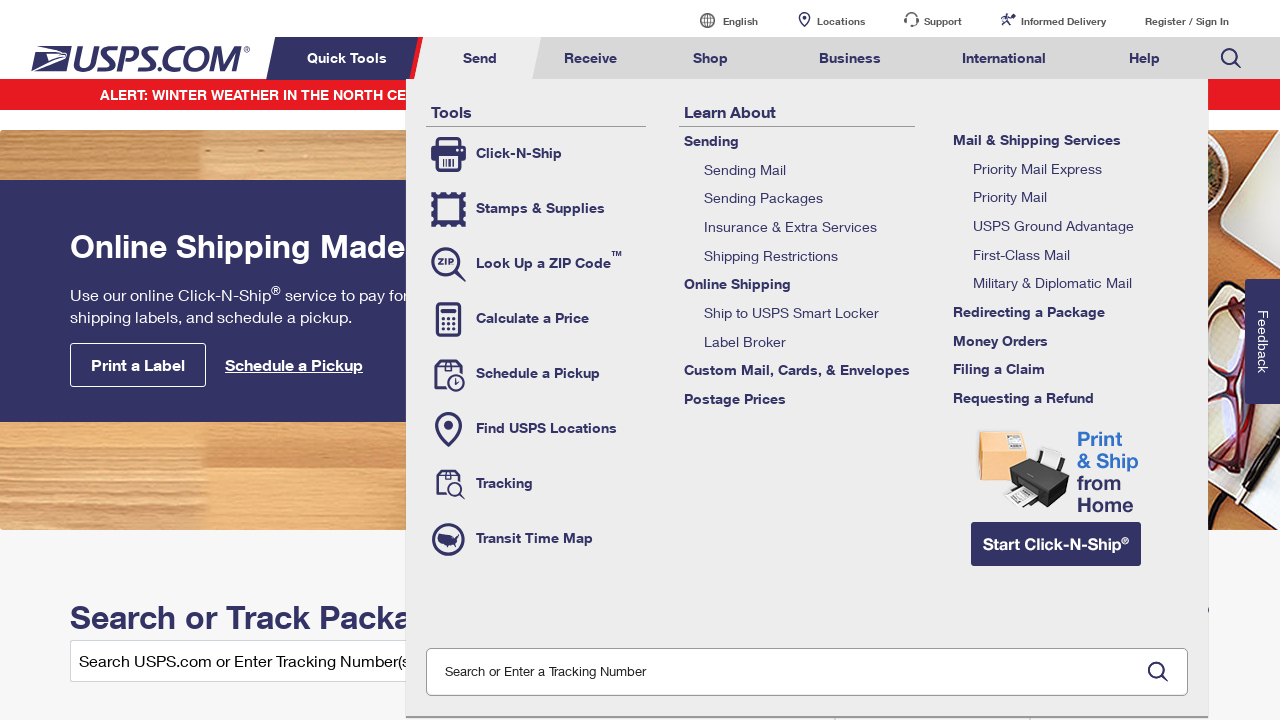

Re-located all navigation tabs
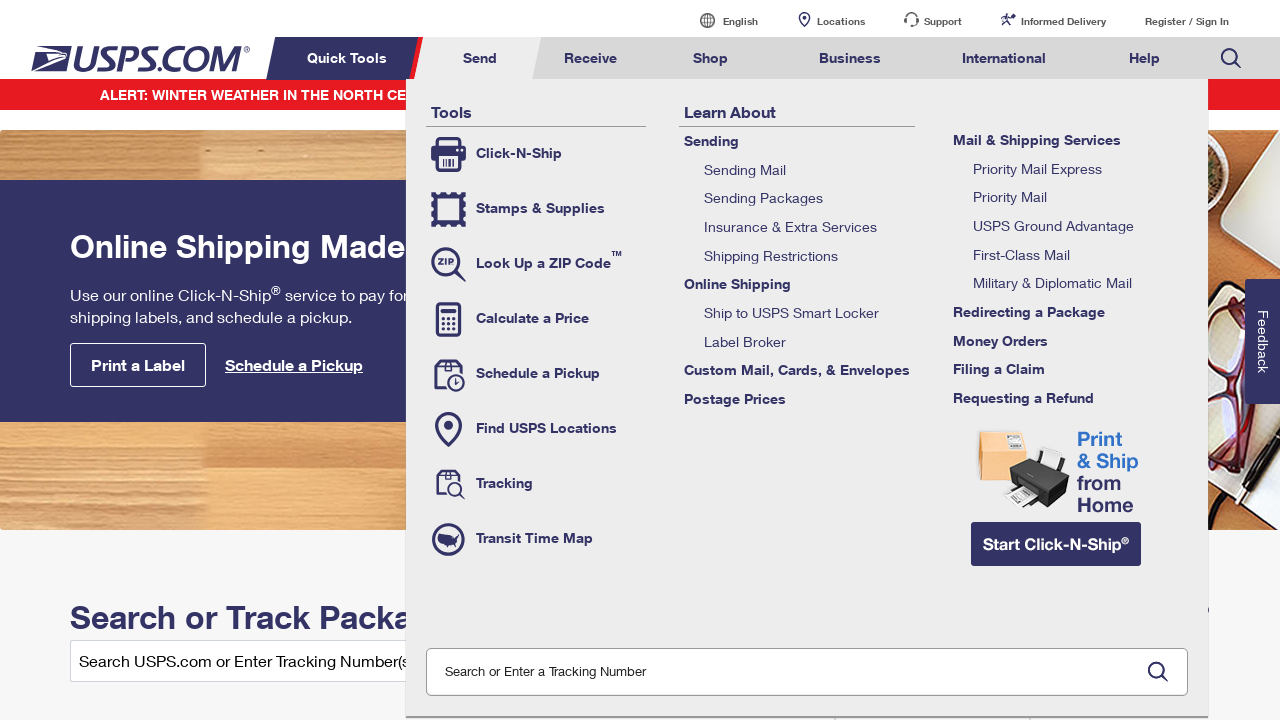

Clicked navigation tab 3 of 8 at (590, 58) on li[class*='menuheader'] >> nth=2
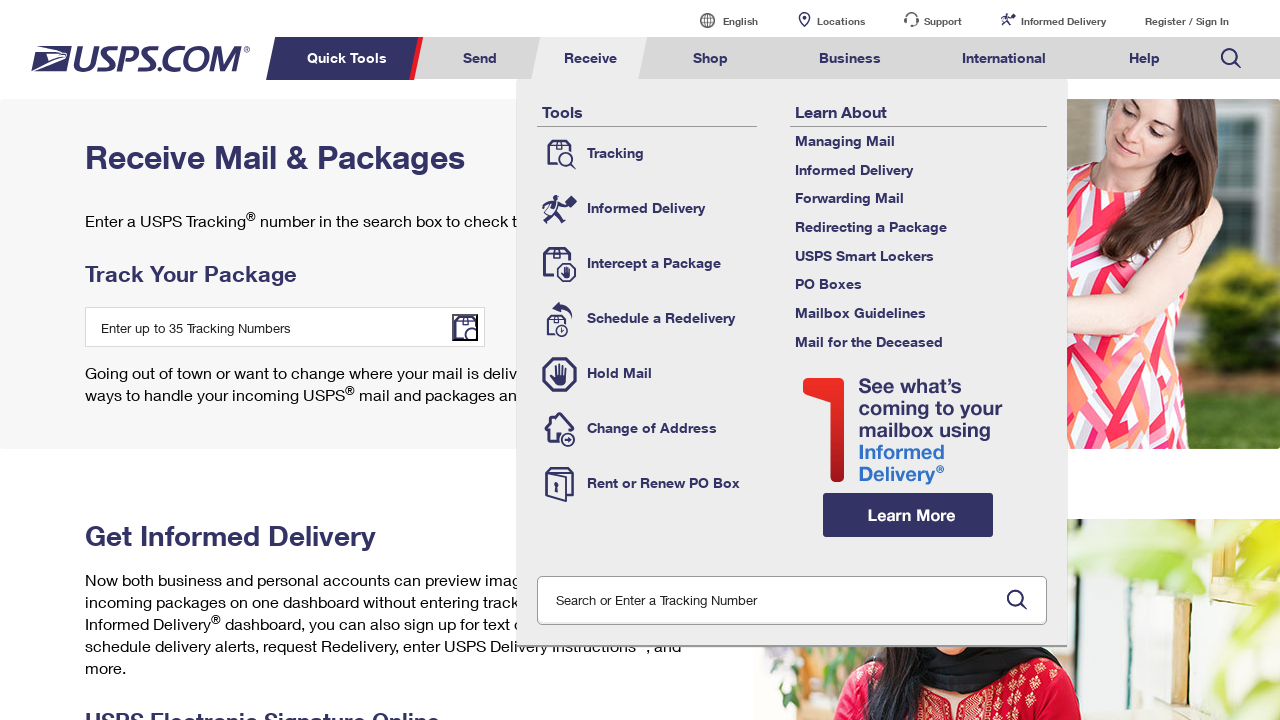

Navigated back to USPS homepage (iteration 4/8)
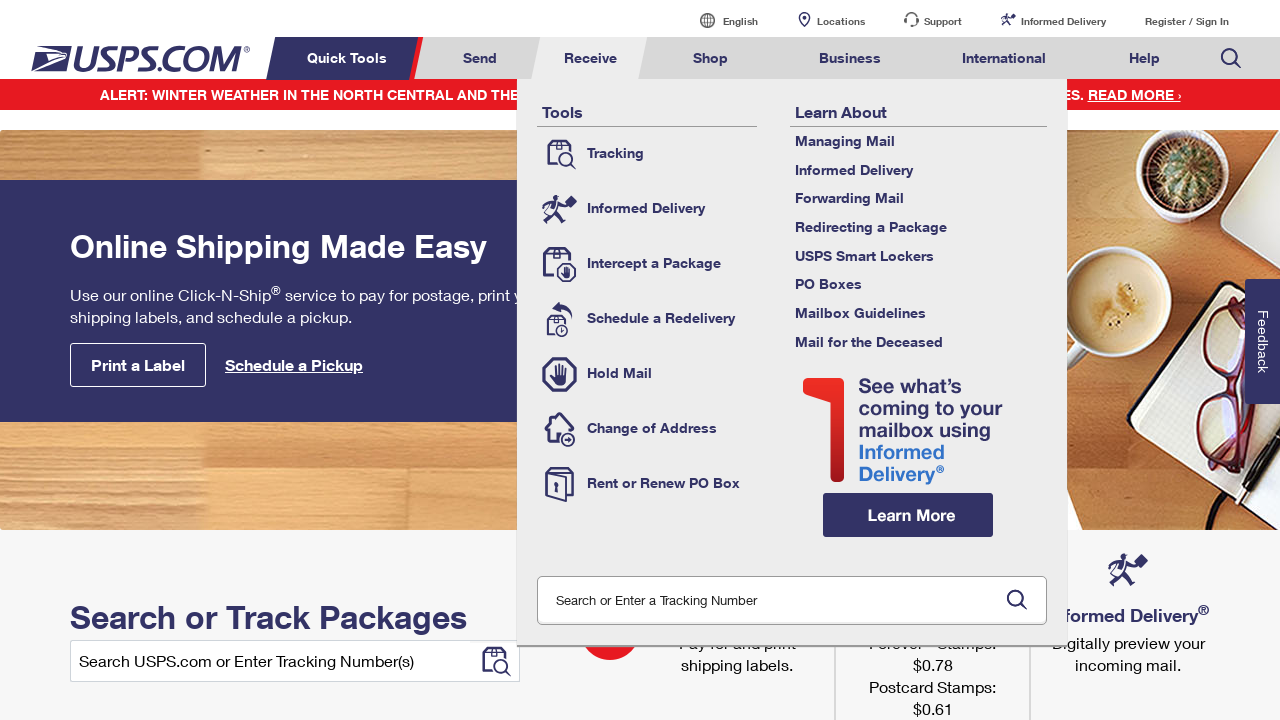

Waited for navigation tabs to be visible again
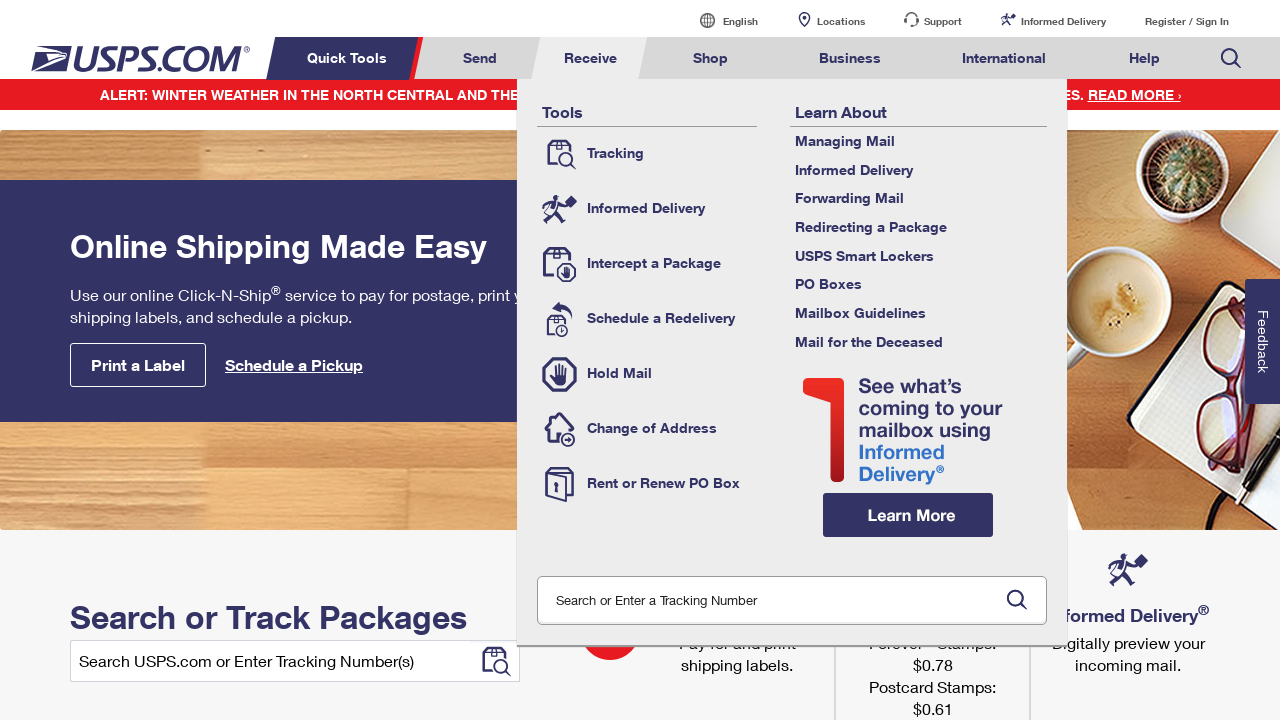

Re-located all navigation tabs
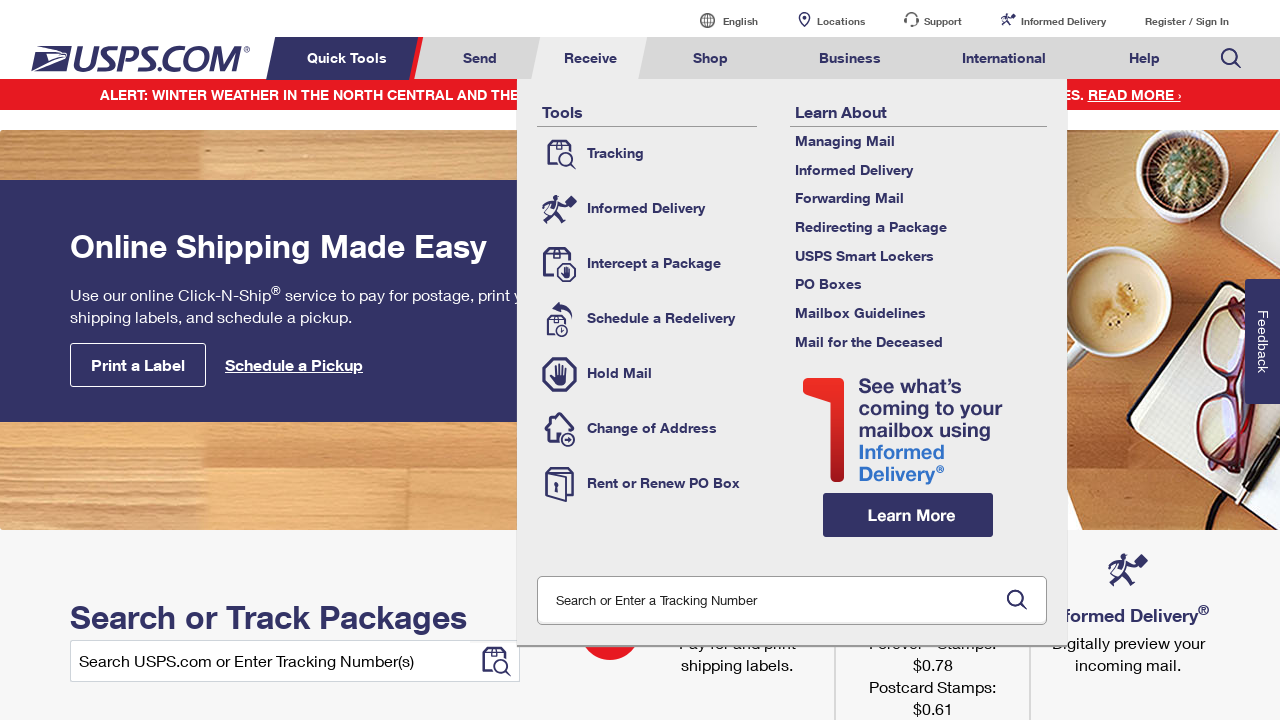

Clicked navigation tab 4 of 8 at (711, 58) on li[class*='menuheader'] >> nth=3
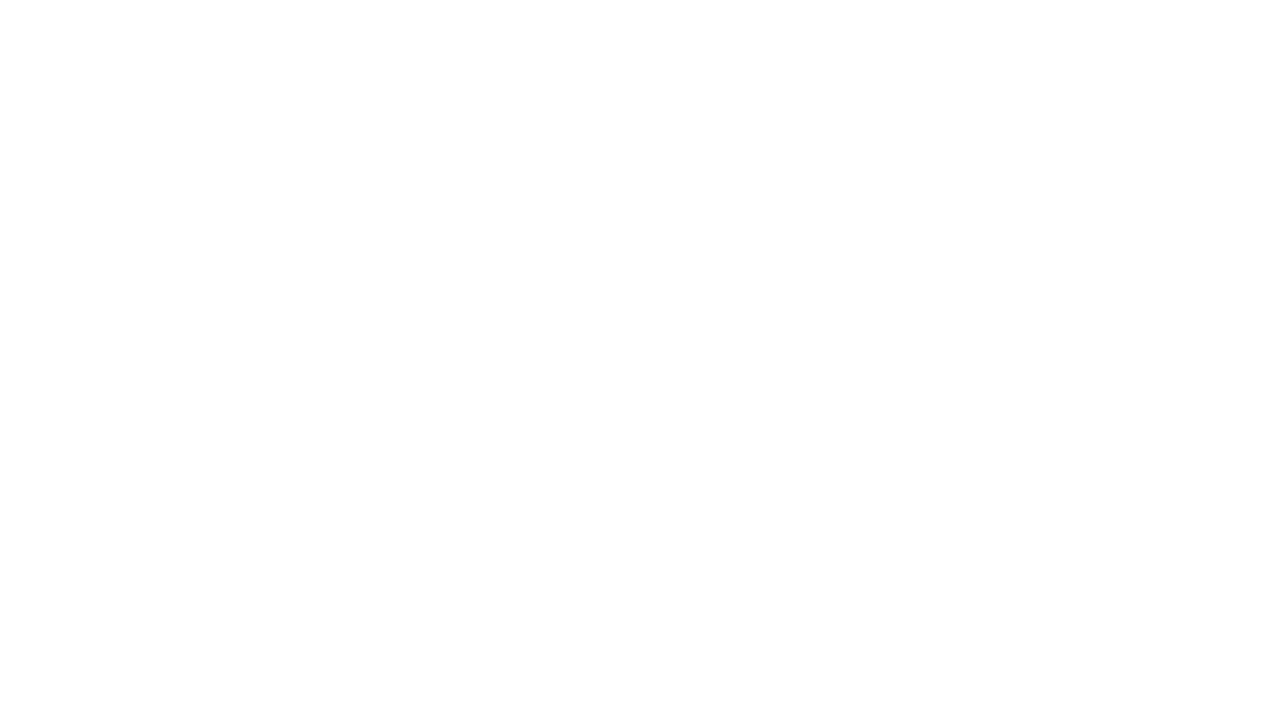

Navigated back to USPS homepage (iteration 5/8)
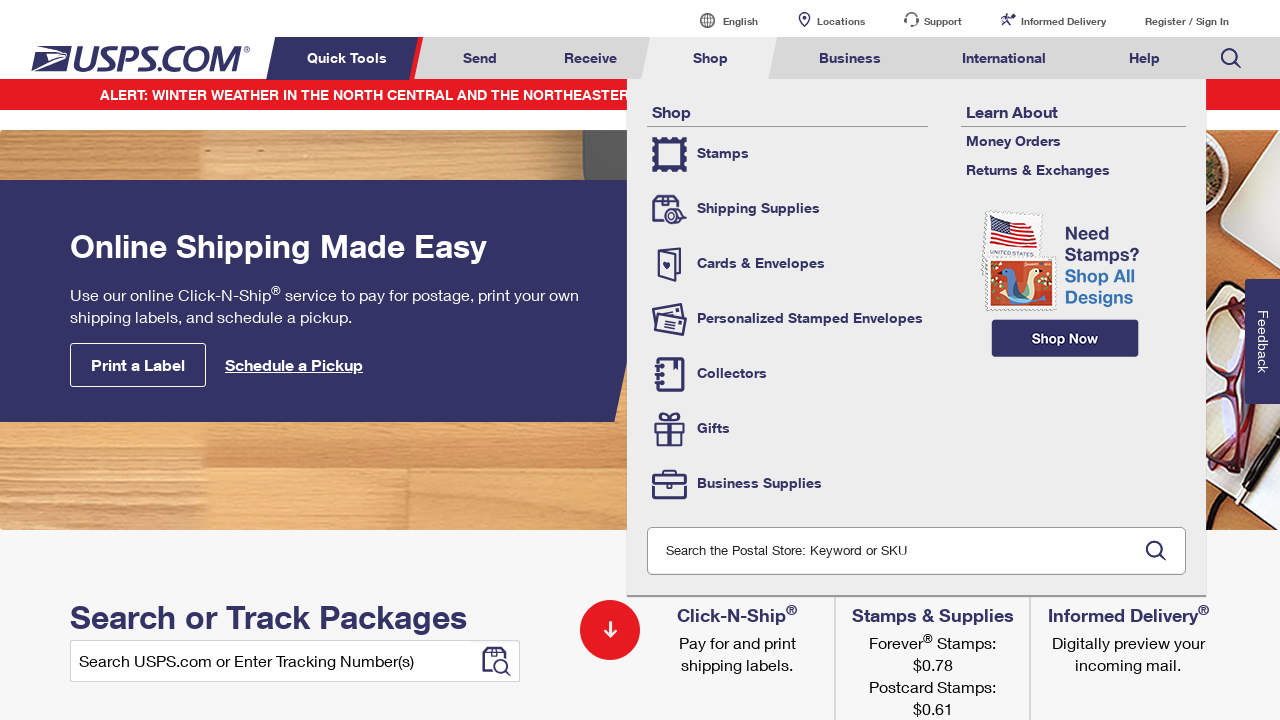

Waited for navigation tabs to be visible again
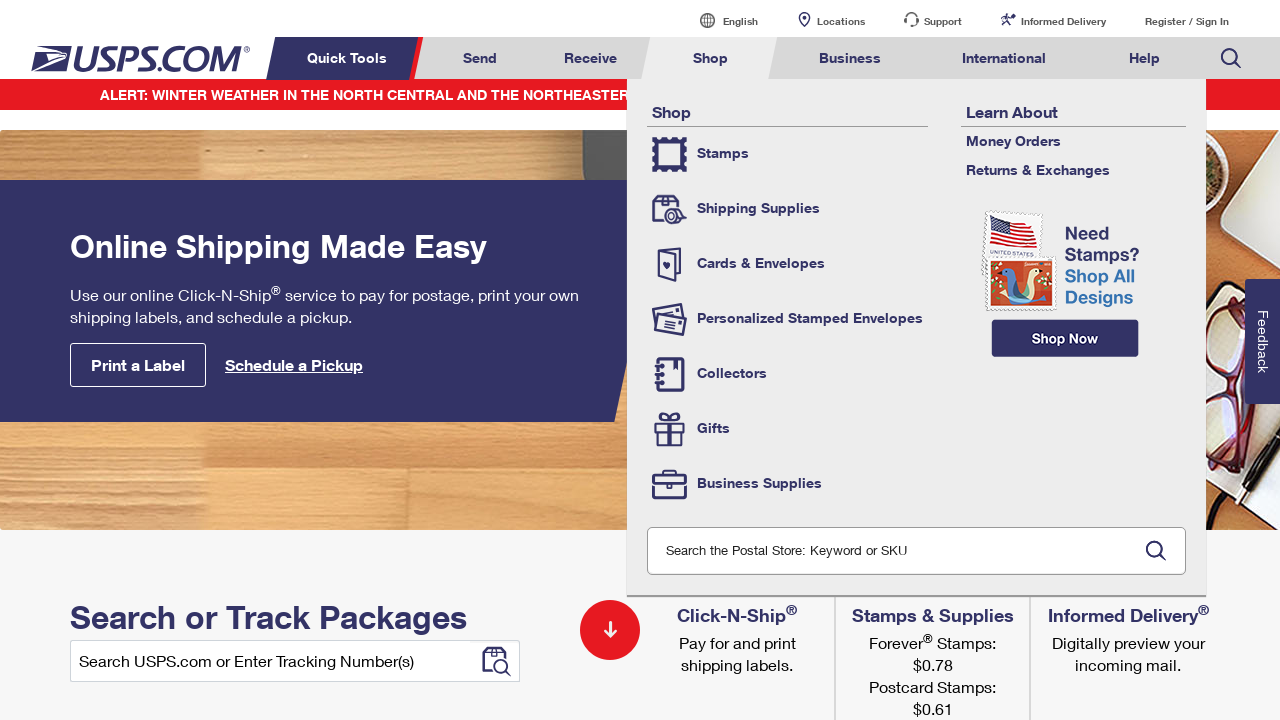

Re-located all navigation tabs
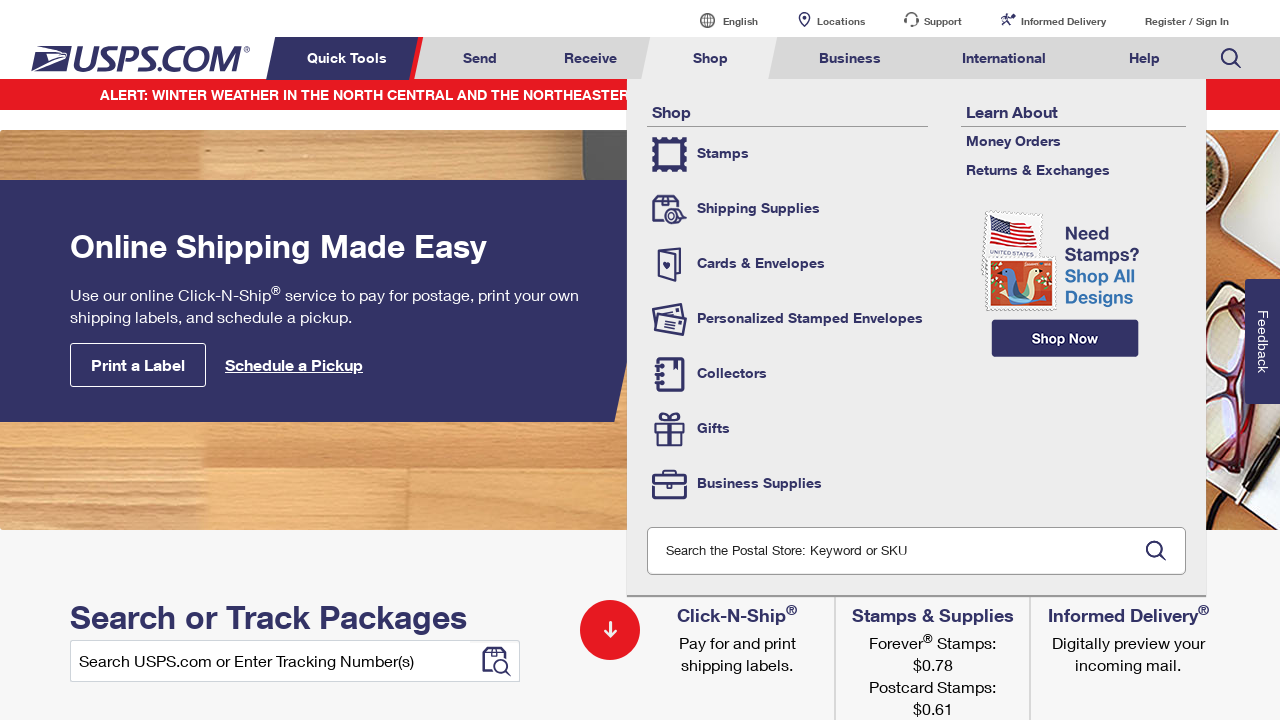

Clicked navigation tab 5 of 8 at (850, 58) on li[class*='menuheader'] >> nth=4
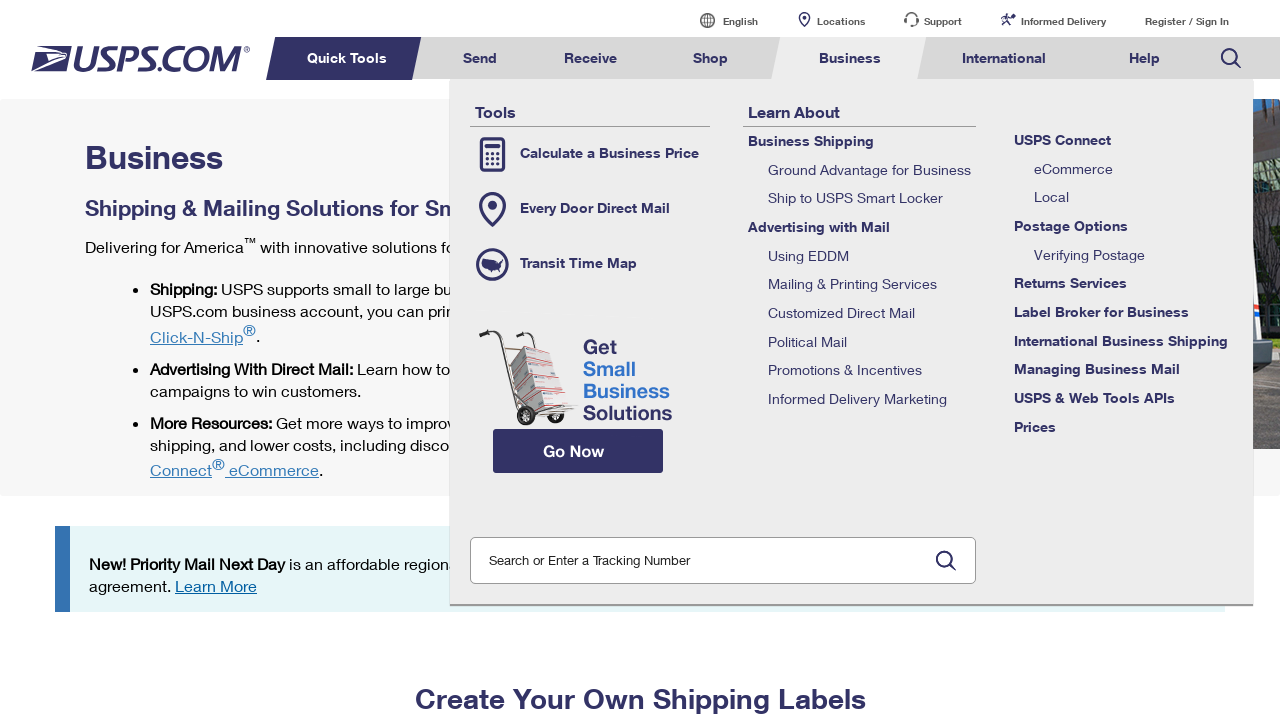

Navigated back to USPS homepage (iteration 6/8)
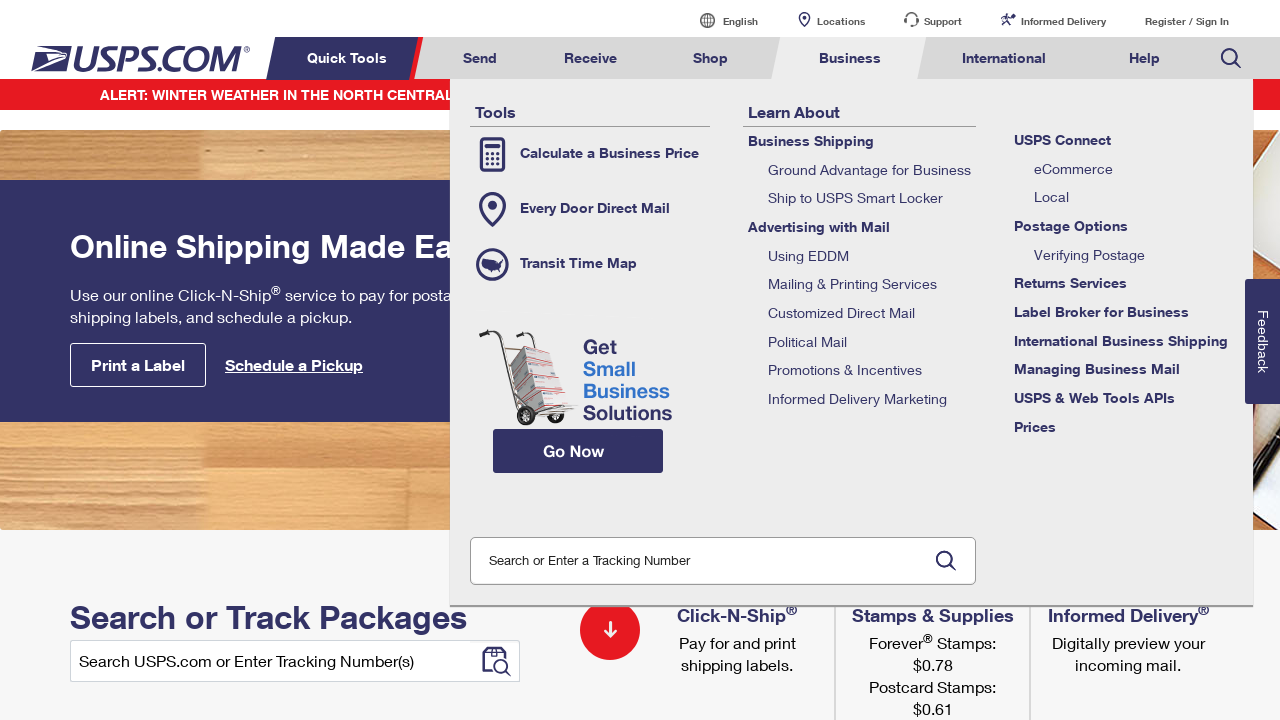

Waited for navigation tabs to be visible again
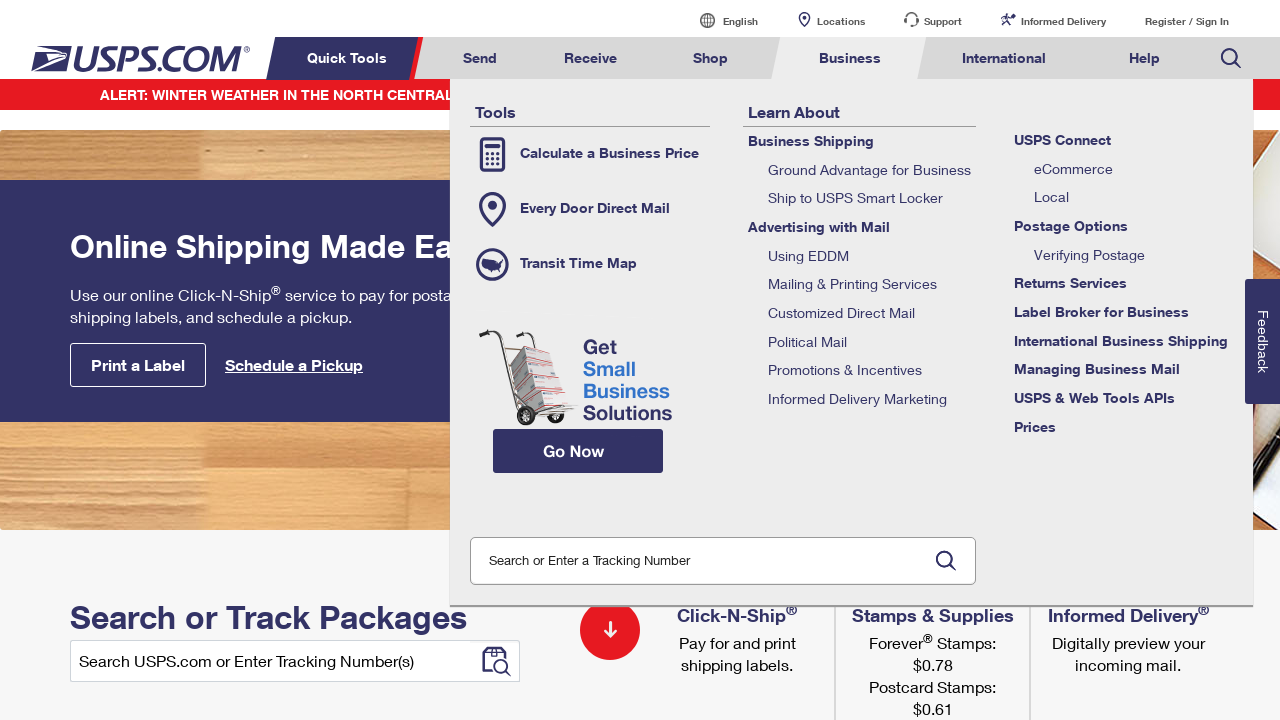

Re-located all navigation tabs
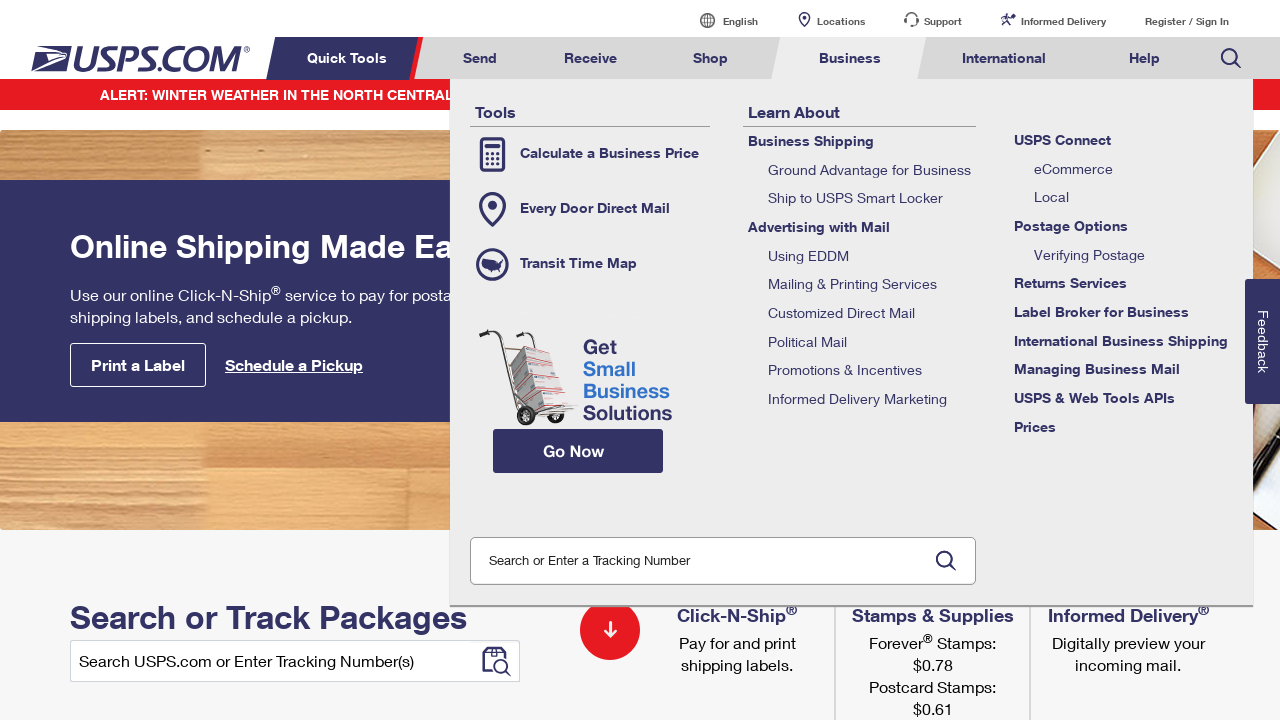

Clicked navigation tab 6 of 8 at (1004, 58) on li[class*='menuheader'] >> nth=5
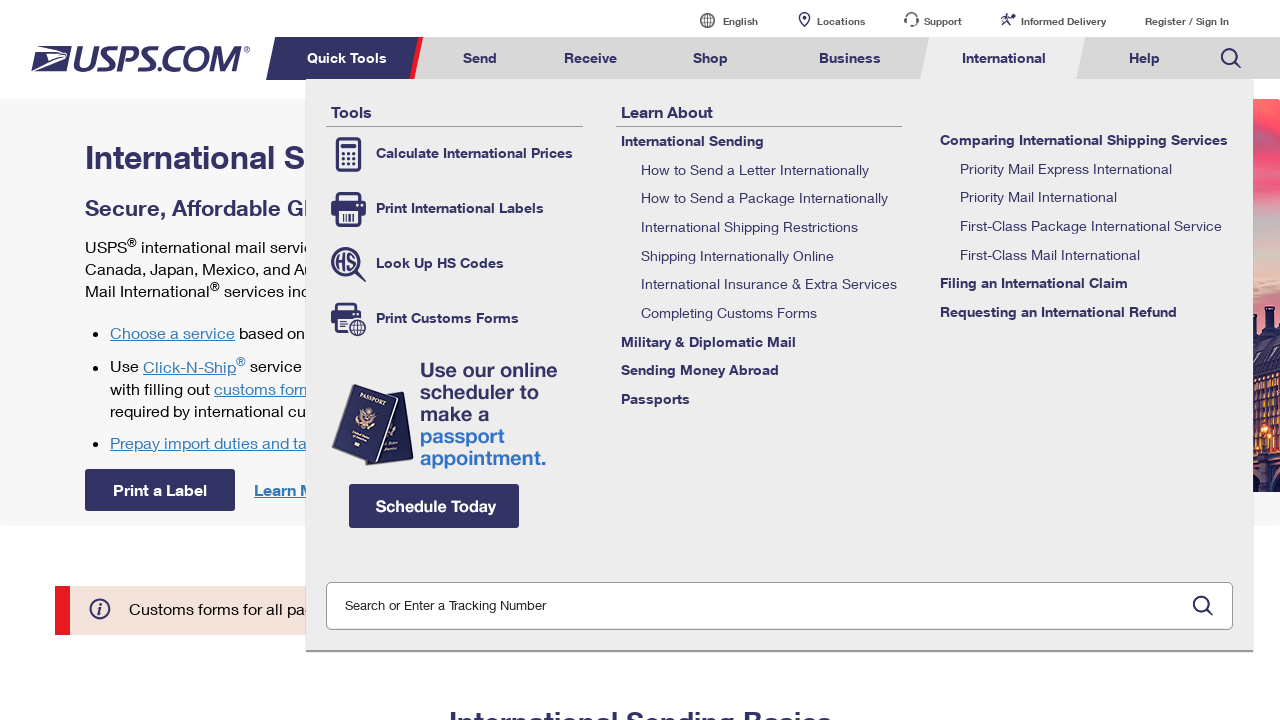

Navigated back to USPS homepage (iteration 7/8)
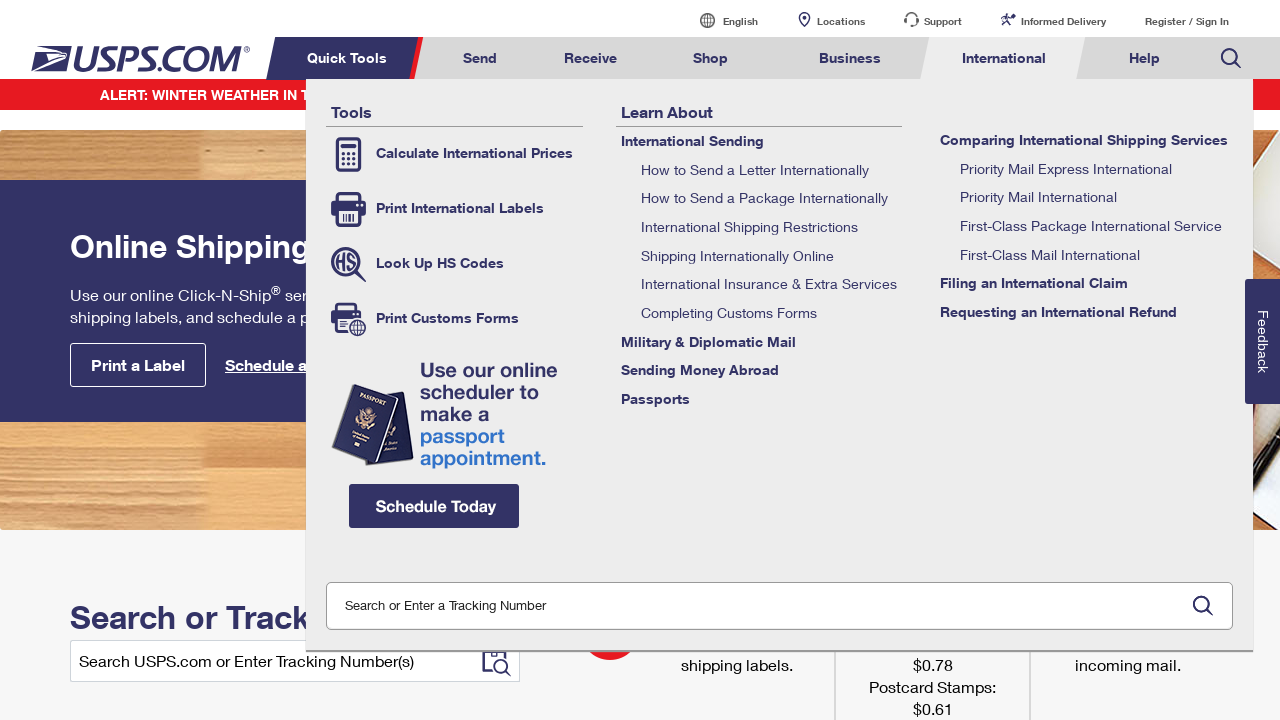

Waited for navigation tabs to be visible again
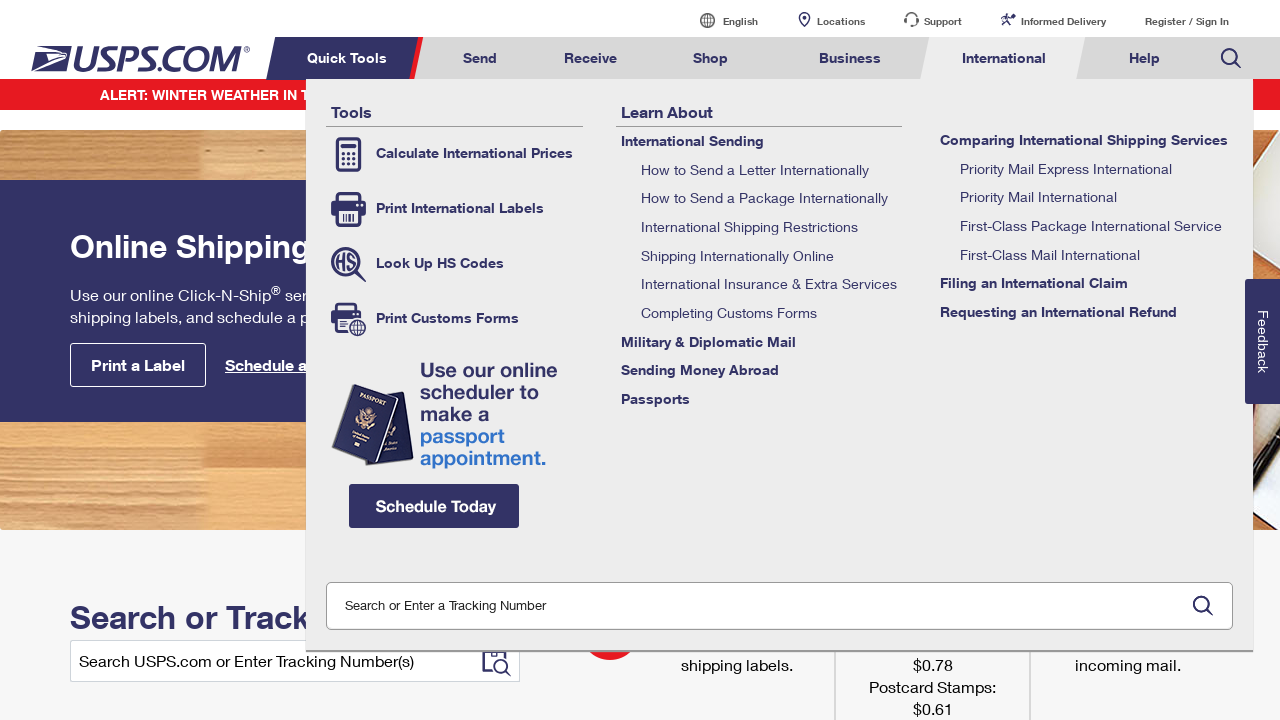

Re-located all navigation tabs
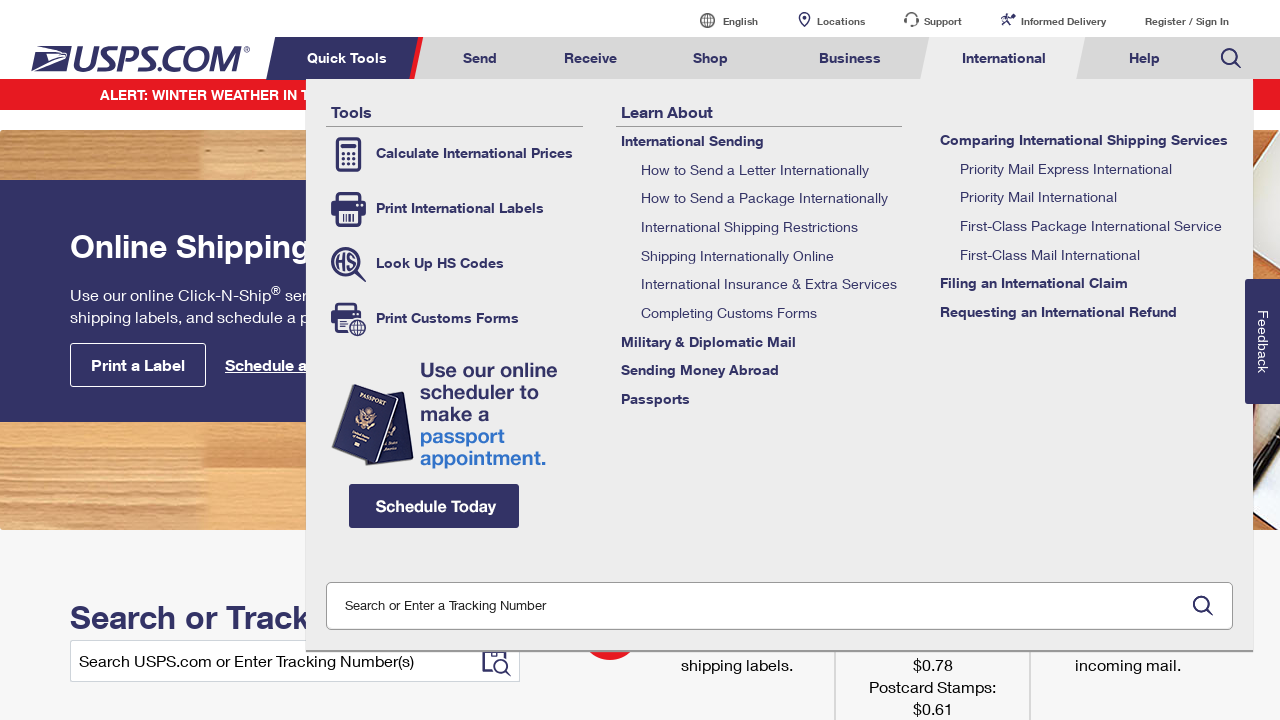

Clicked navigation tab 7 of 8 at (1144, 58) on li[class*='menuheader'] >> nth=6
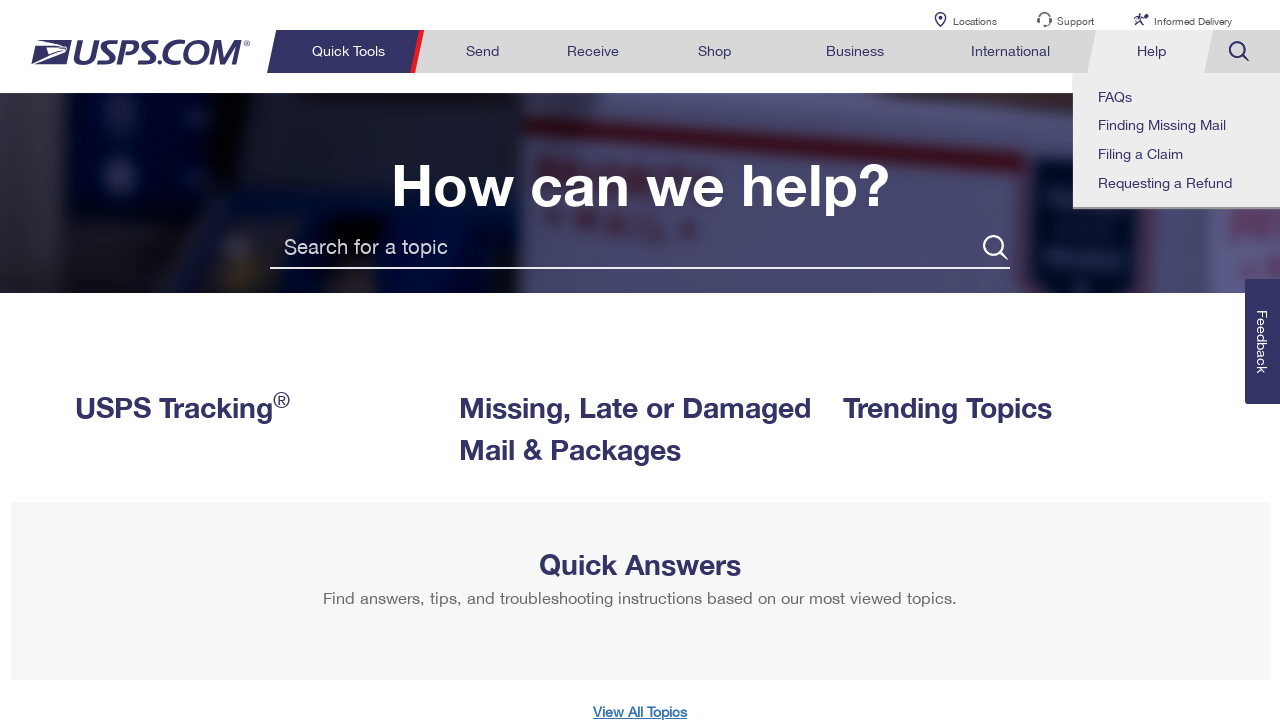

Navigated back to USPS homepage (iteration 8/8)
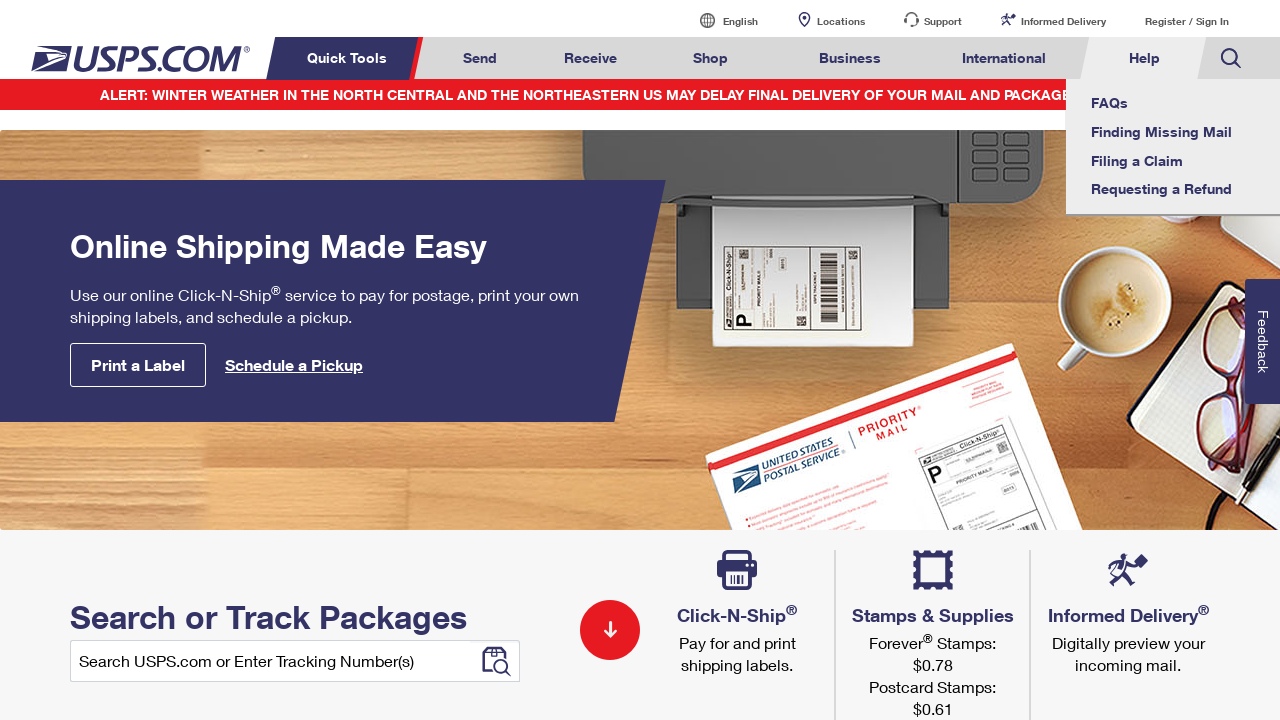

Waited for navigation tabs to be visible again
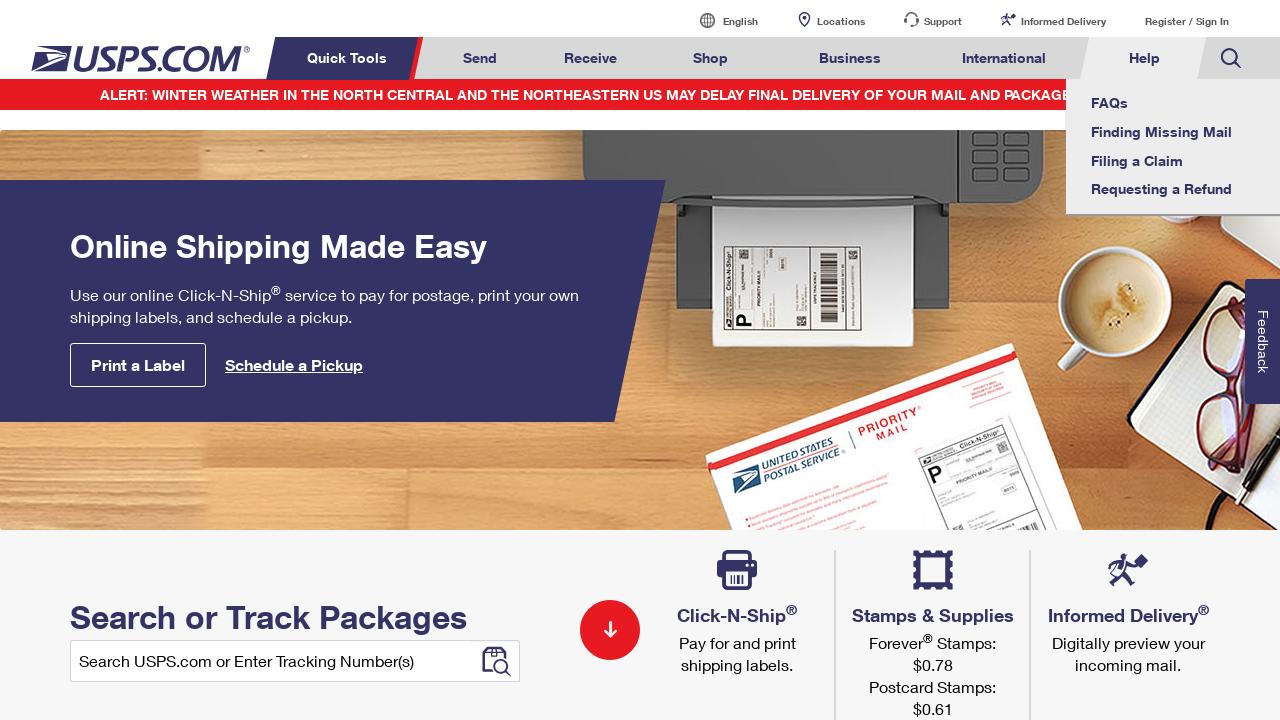

Re-located all navigation tabs
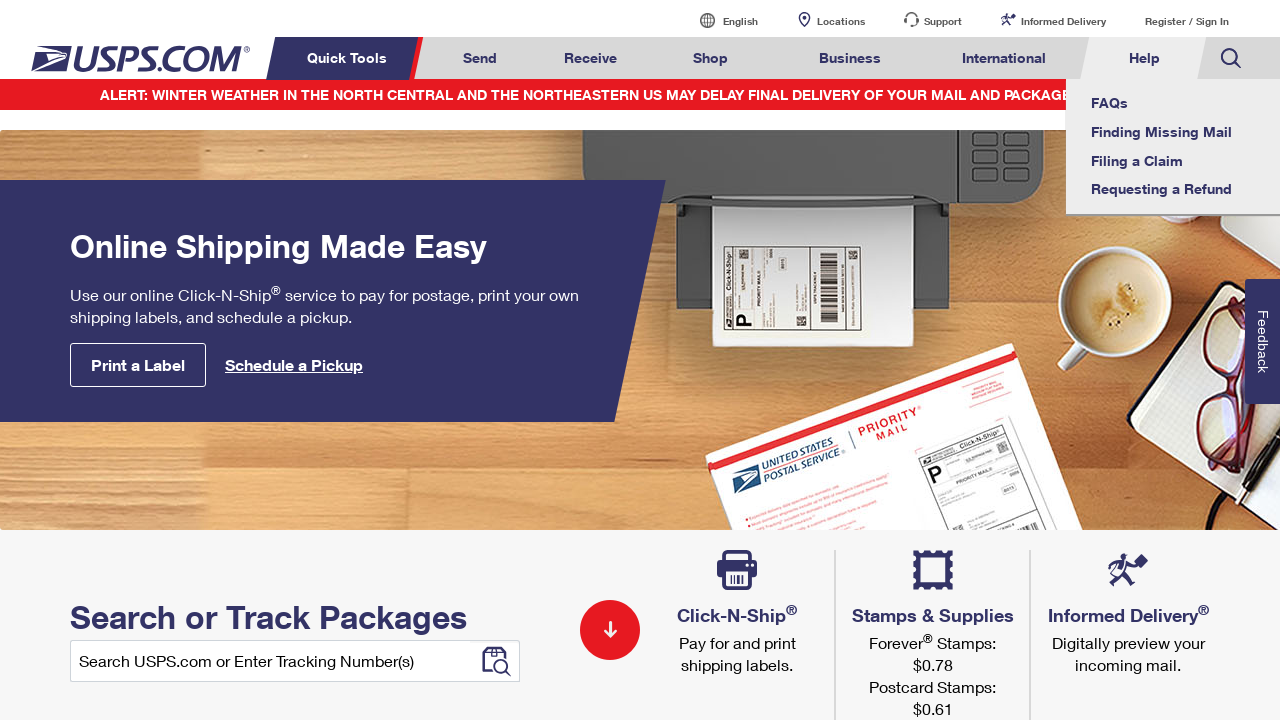

Clicked navigation tab 8 of 8 at (1231, 58) on li[class*='menuheader'] >> nth=7
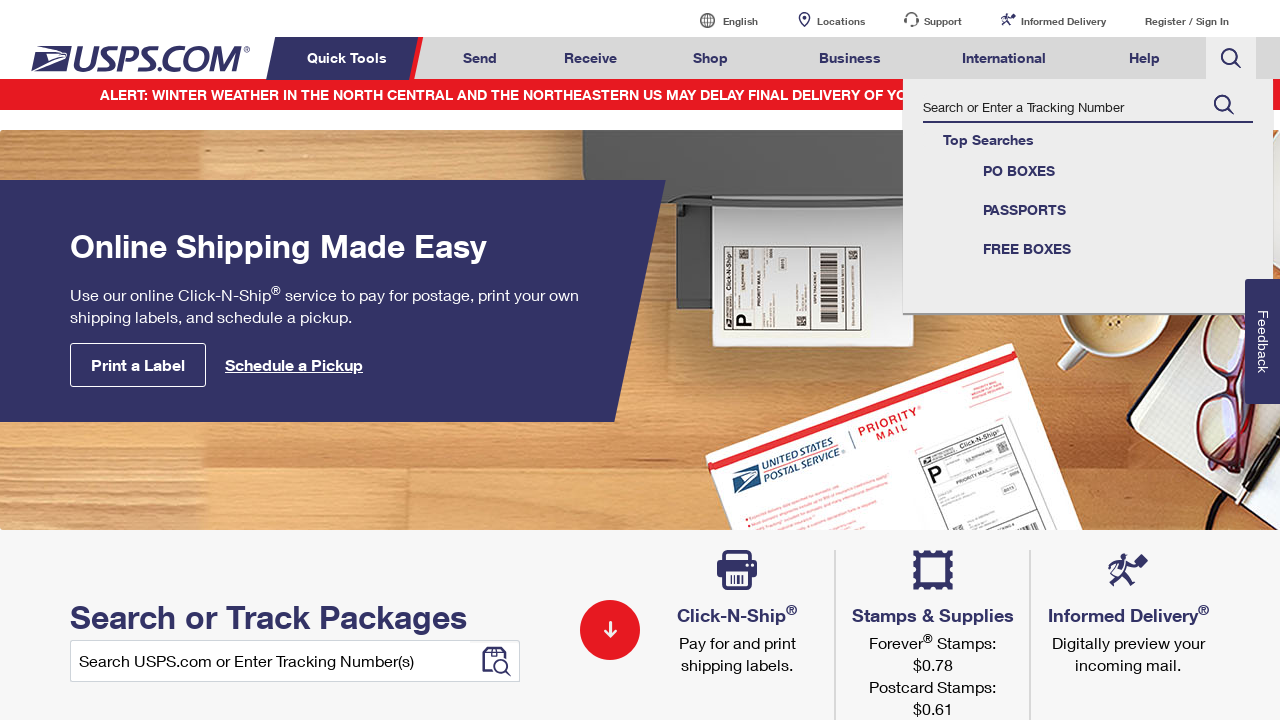

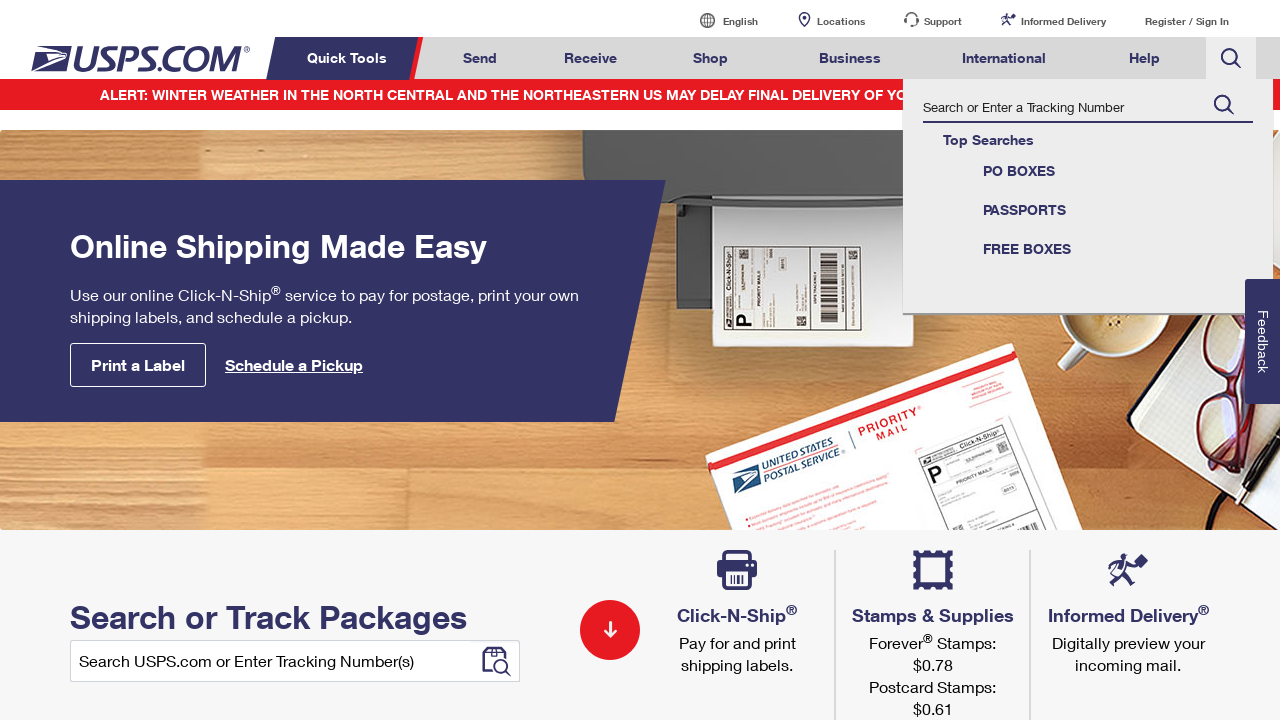